Navigates to Hepsiburada website and verifies the presence of specific links on the page by finding them through link text and partial link text

Starting URL: https://www.hepsiburada.com/

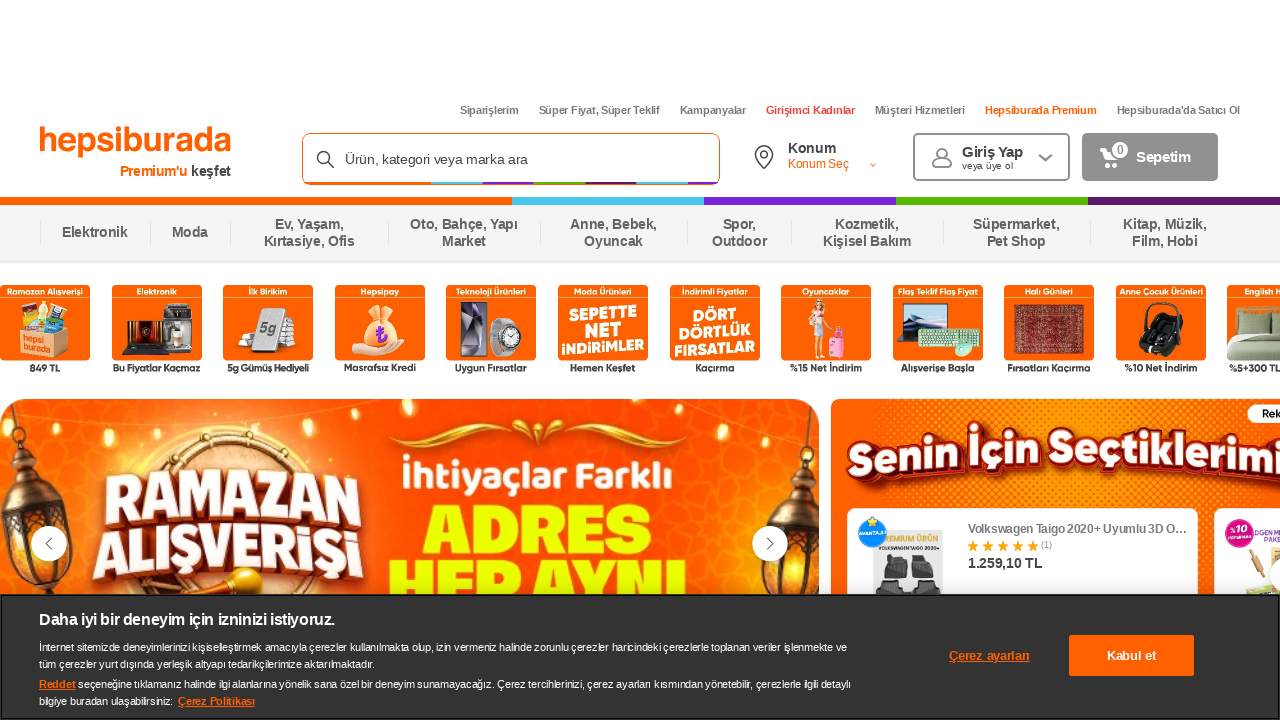

Located 'Siparişlerim' (My Orders) link by exact text
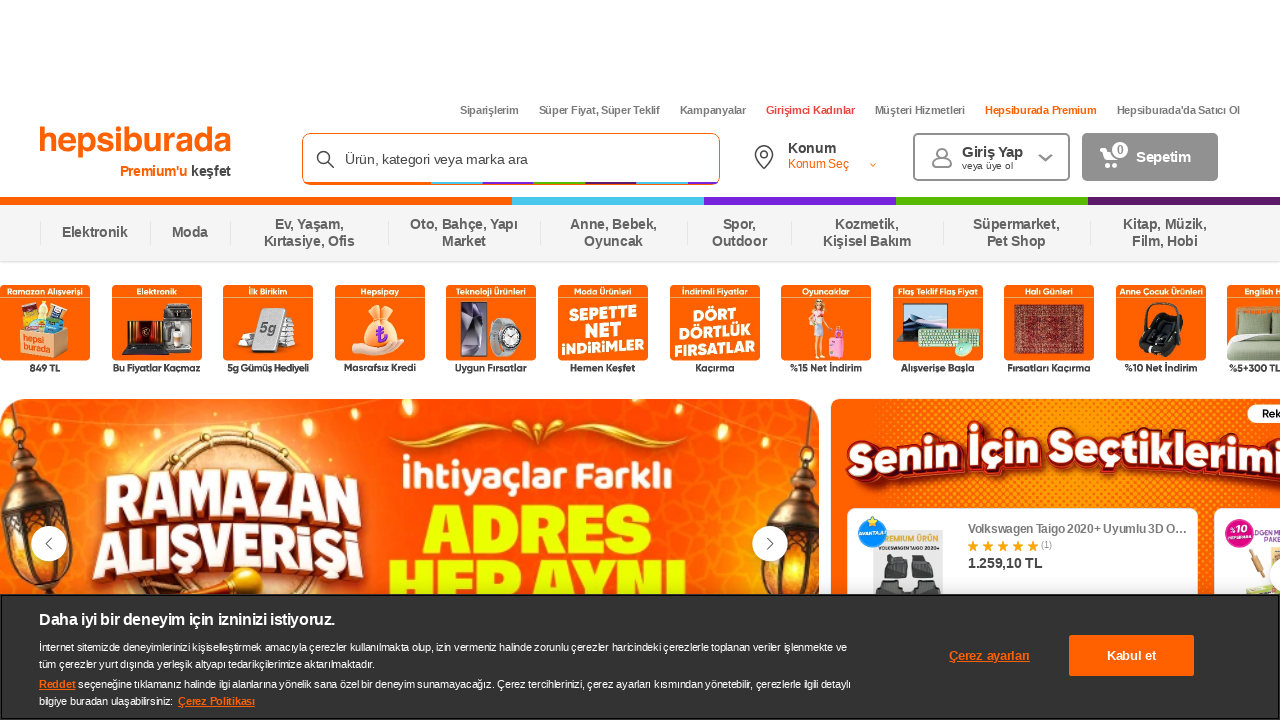

Verified 'Siparişlerim' link is visible
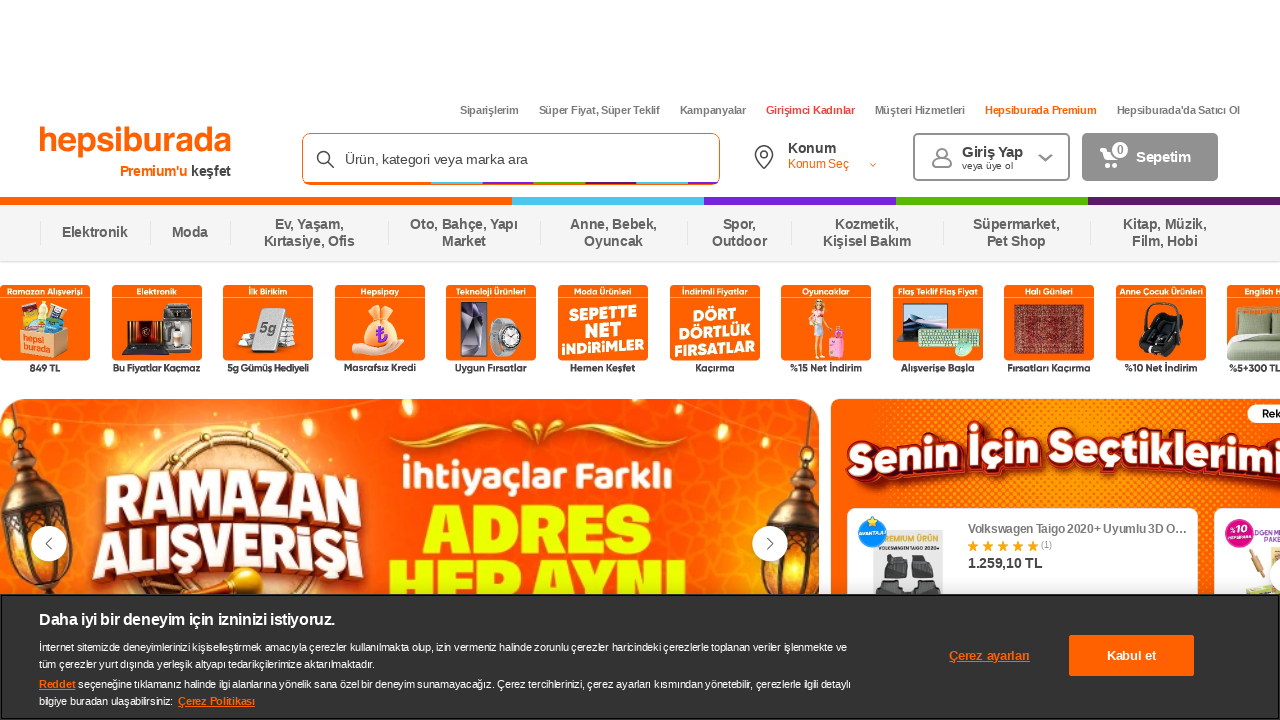

Retrieved orders link text: Siparişlerim
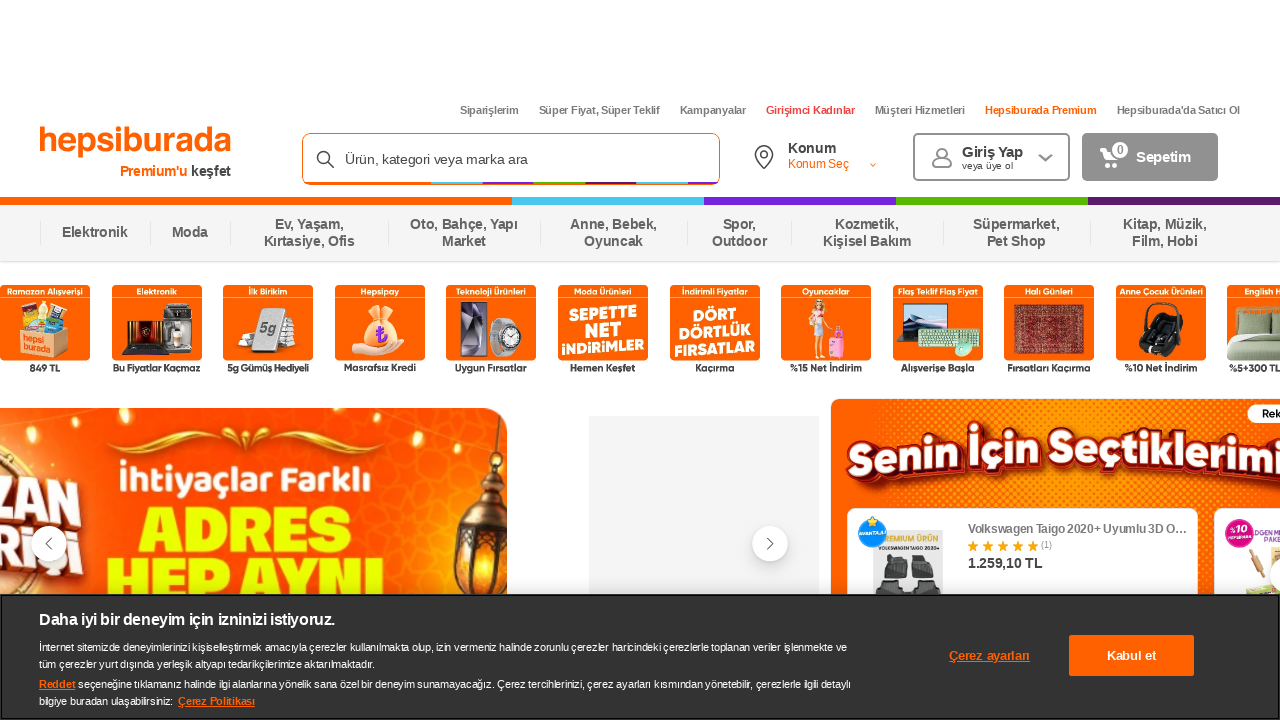

Retrieved orders link href: https://www.hepsiburada.com/siparislerim
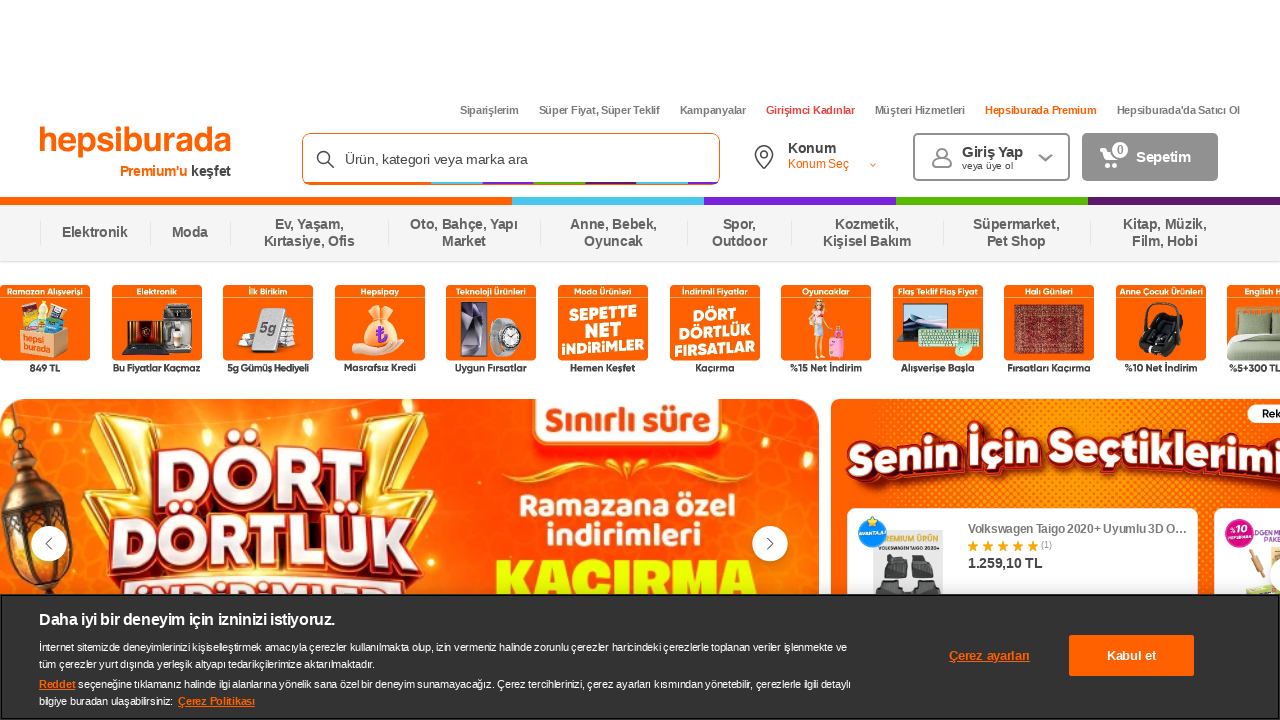

Retrieved orders link title: Siparişlerim
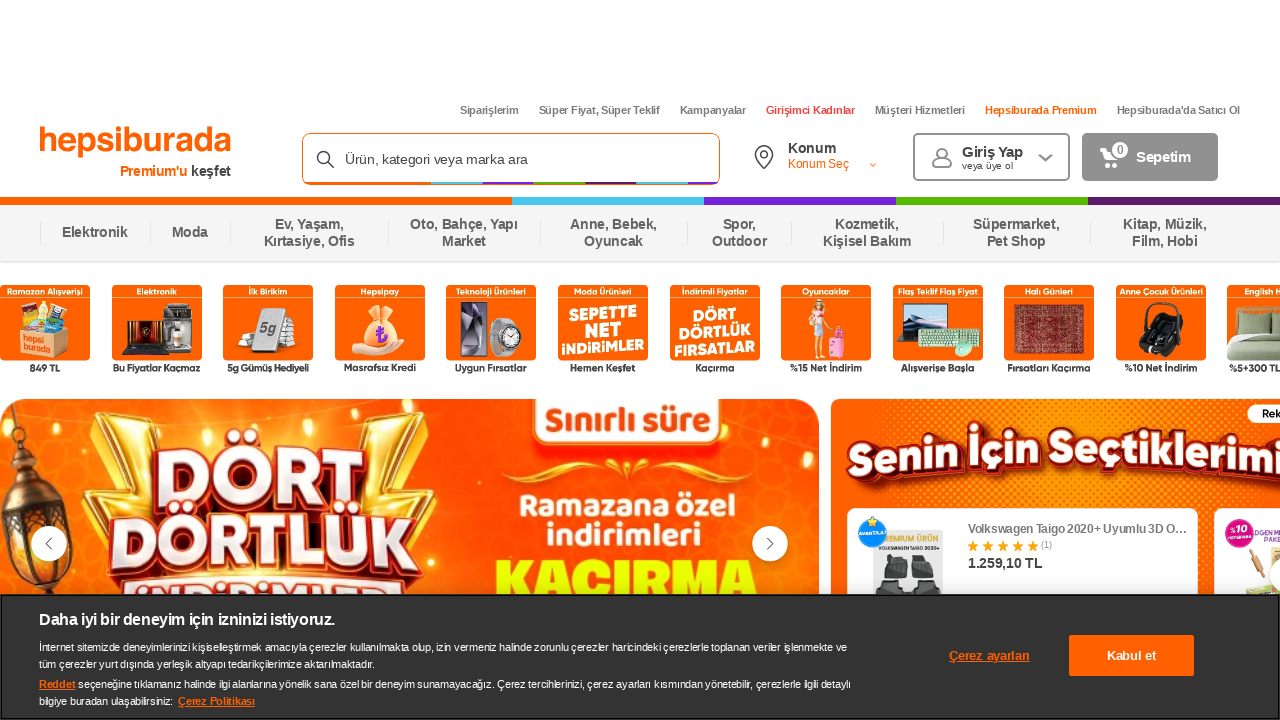

Retrieved orders link rel: nofollow
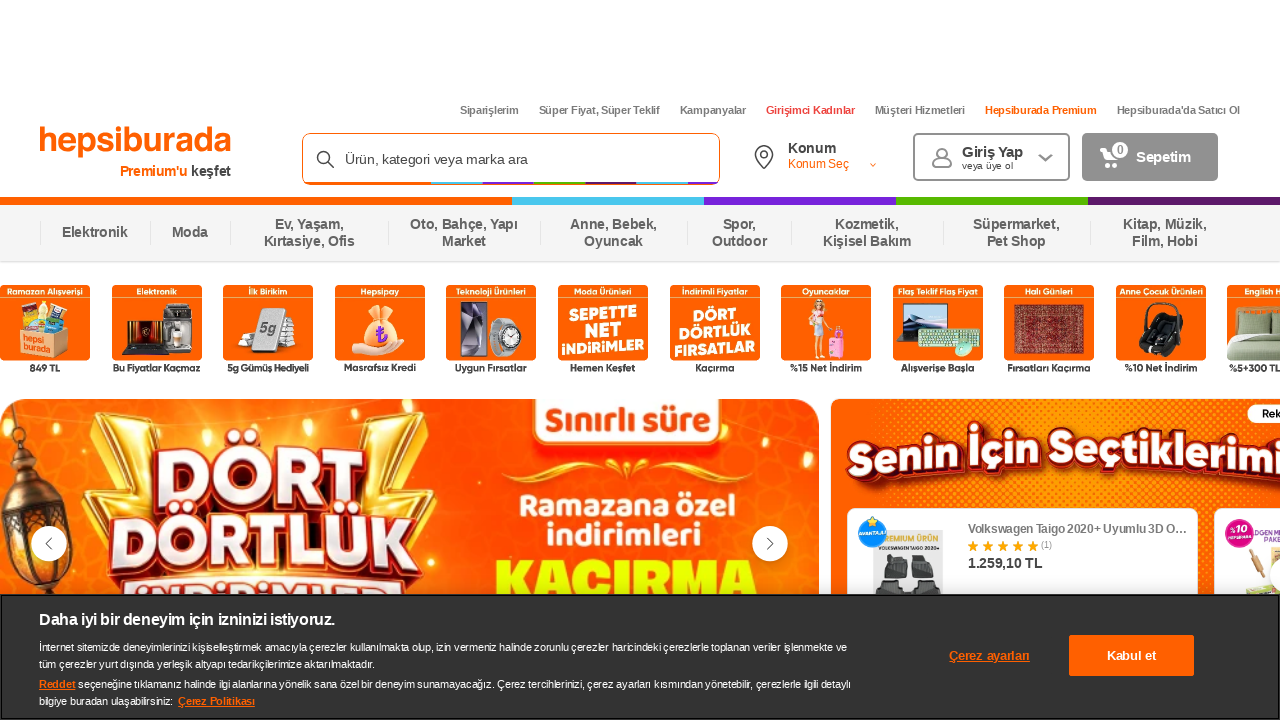

Located 'Süper Fiyat' (Super Price) link by partial text
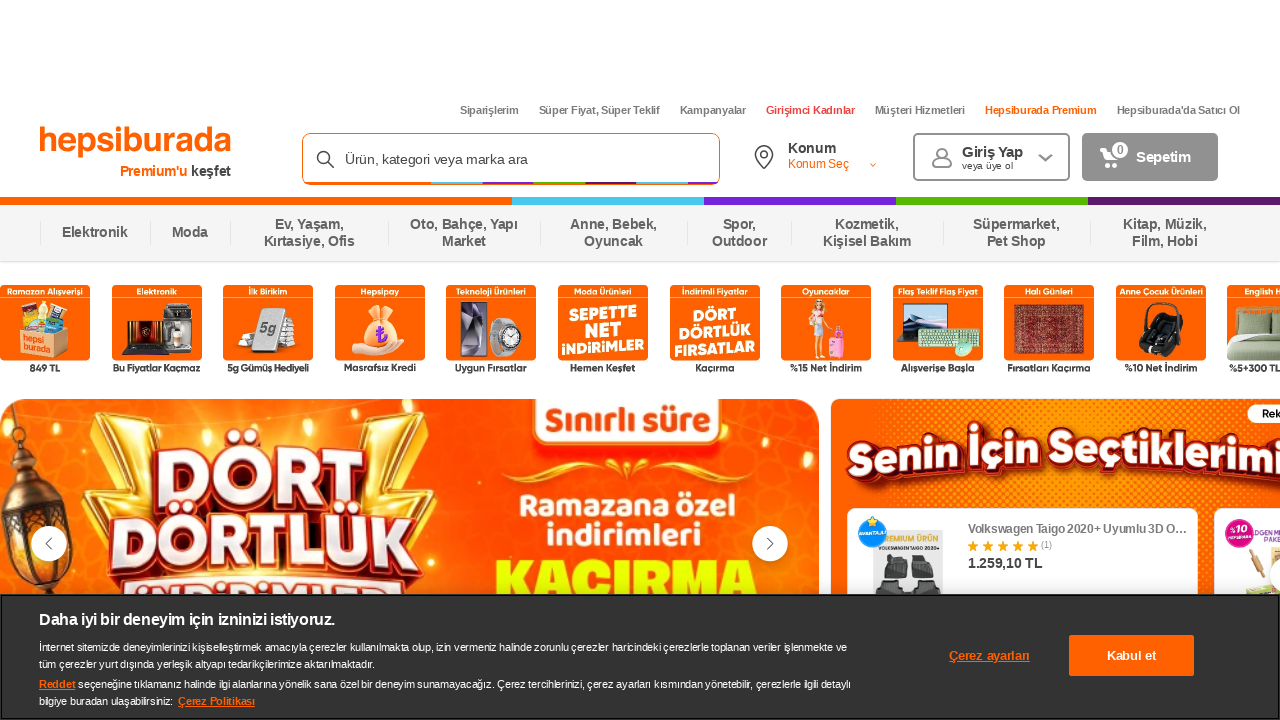

Verified 'Süper Fiyat' link is visible
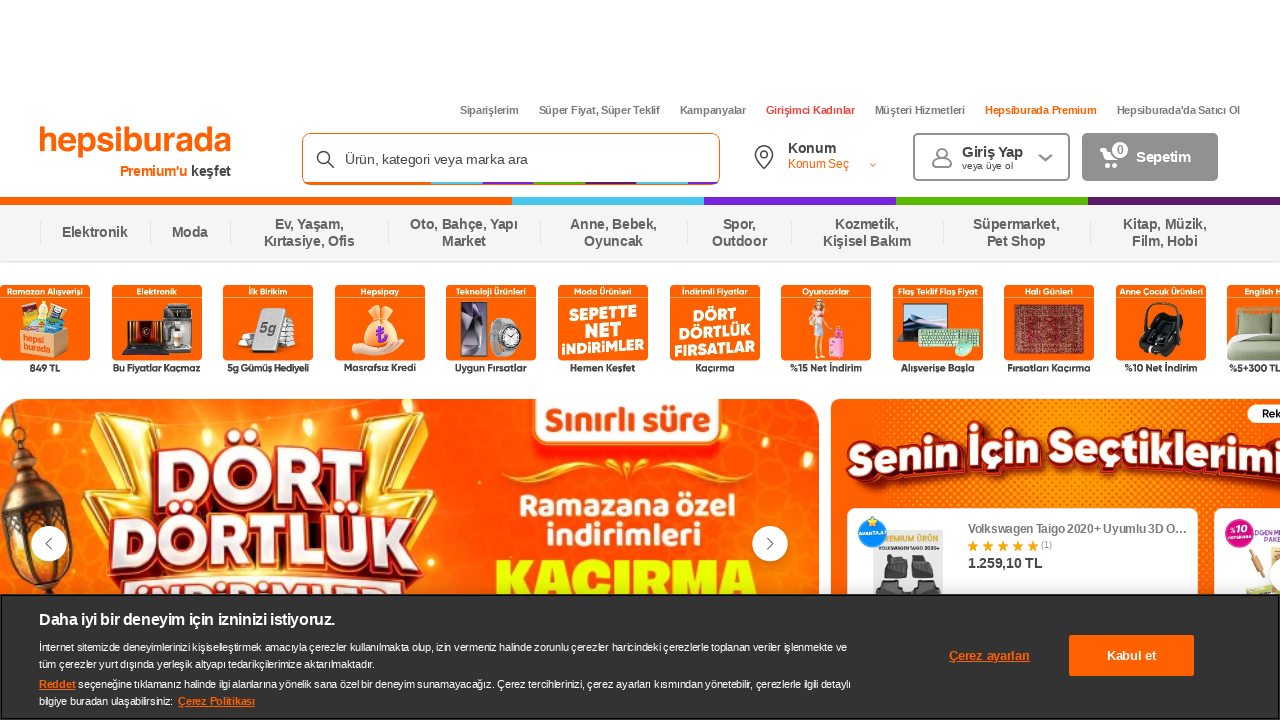

Retrieved super price link text: Süper Fiyat, Süper Teklif
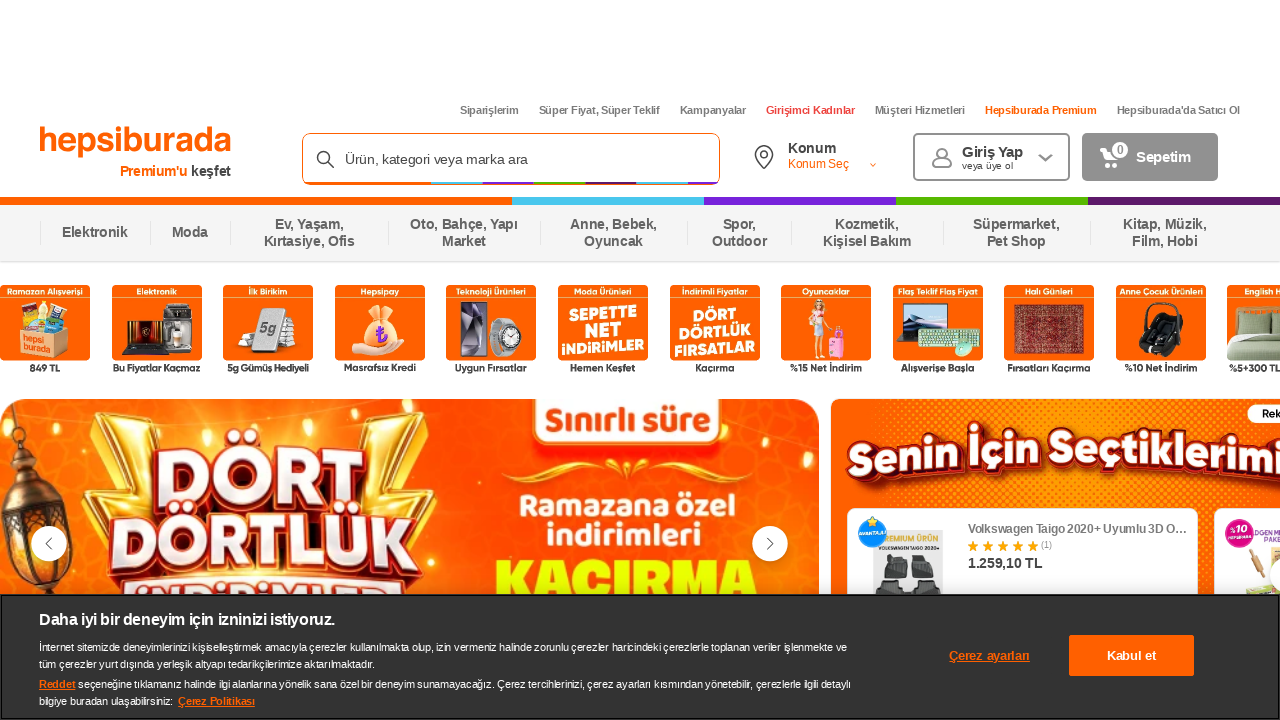

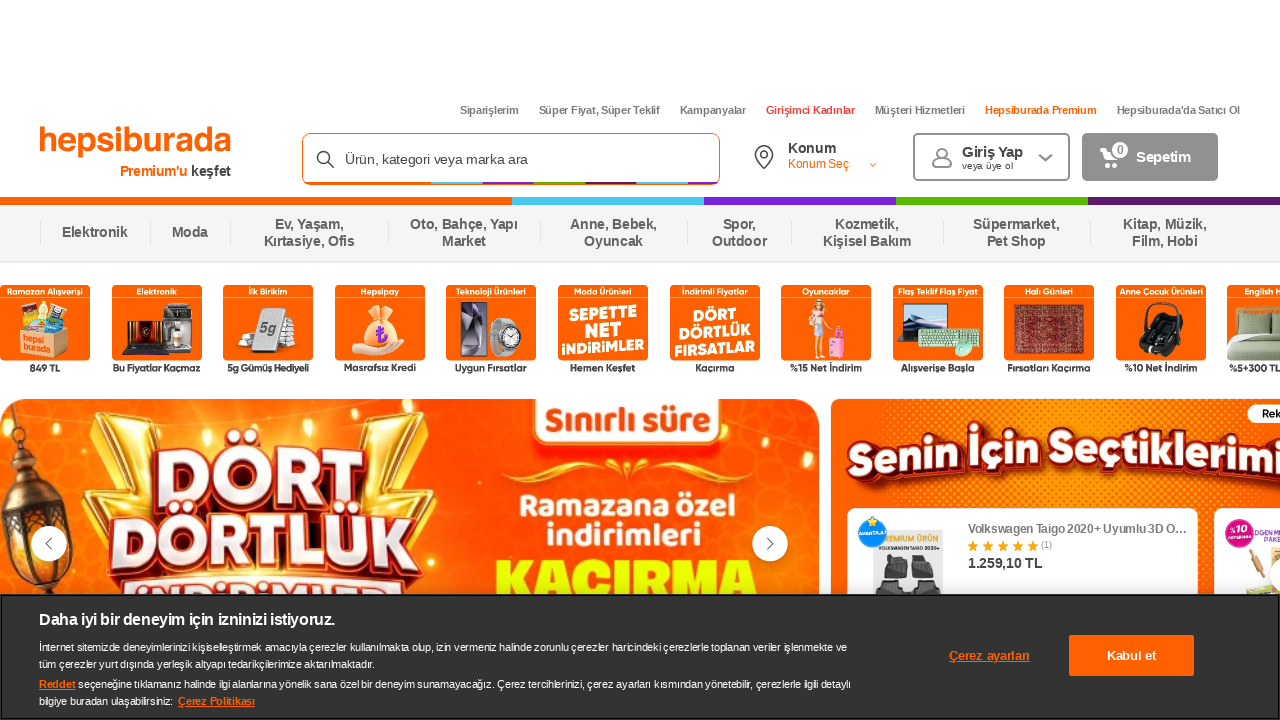